Tests right-click context menu functionality by right-clicking on the "Framework Test Papers" link on the page

Starting URL: http://greenstech.in/selenium-course-content.html

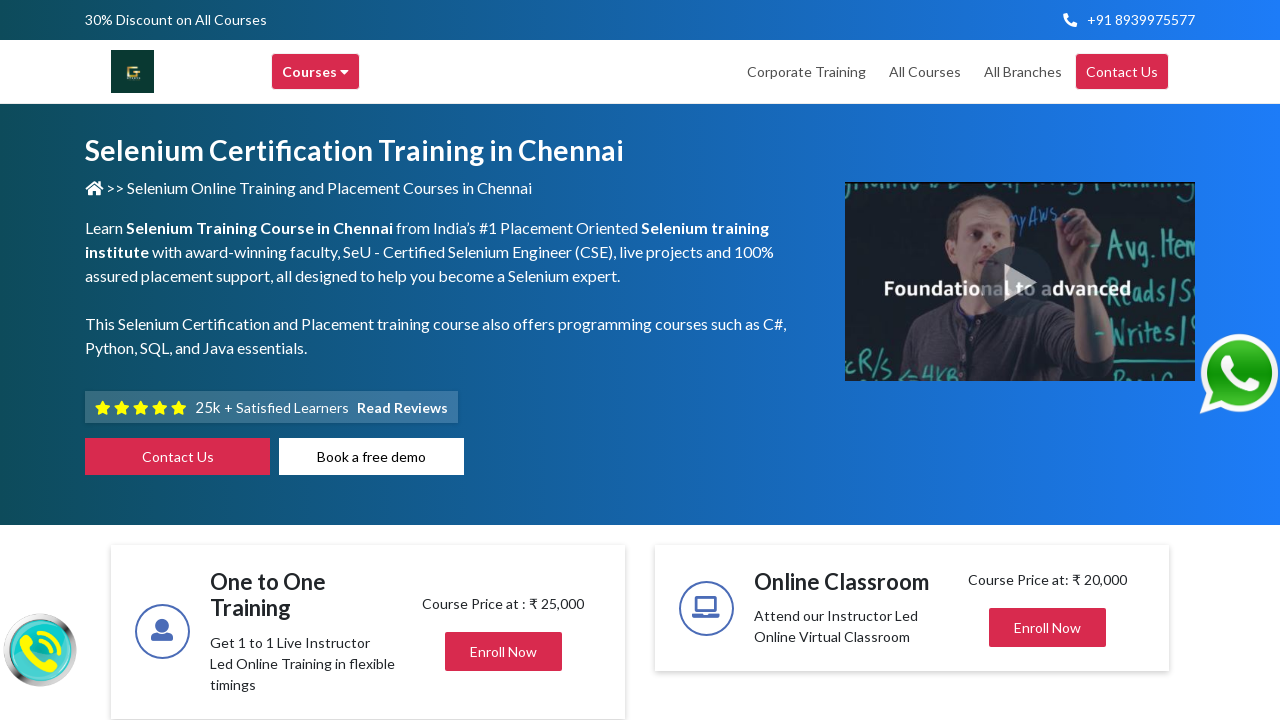

Waited for page links to load
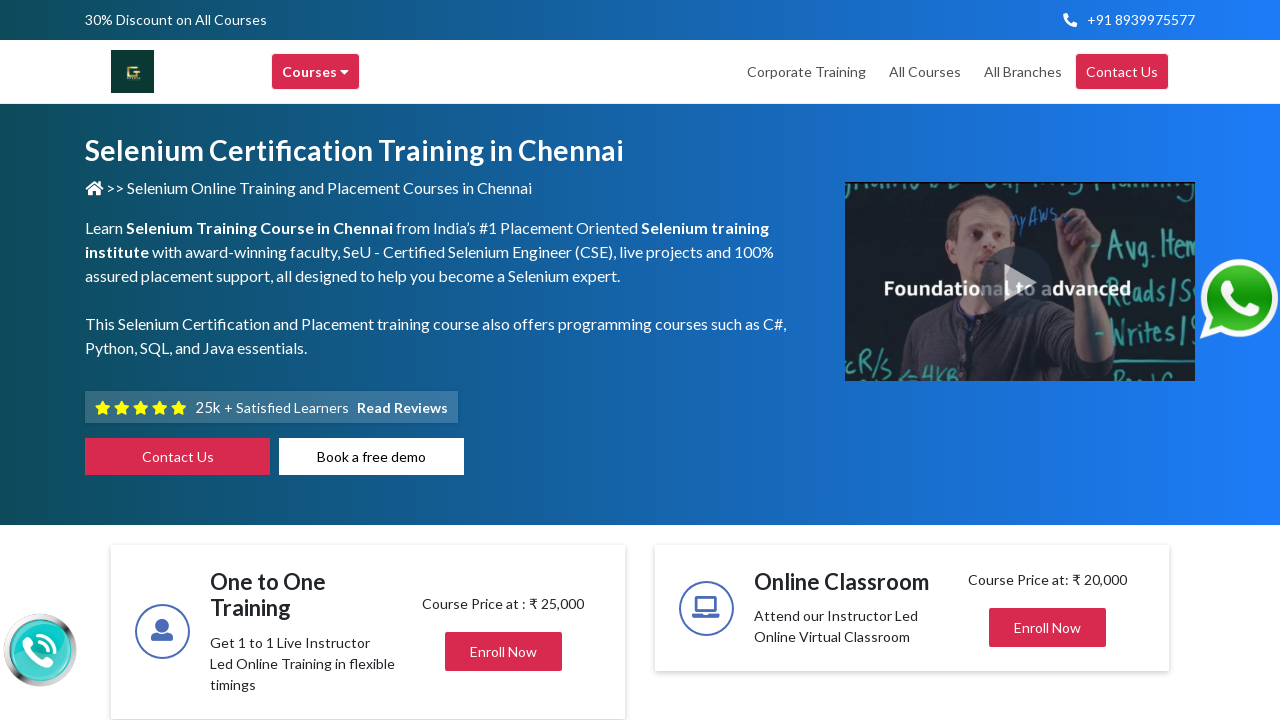

Right-clicked on 'Framework Test Papers' link to open context menu at (1038, 361) on text=Framework Test Papers
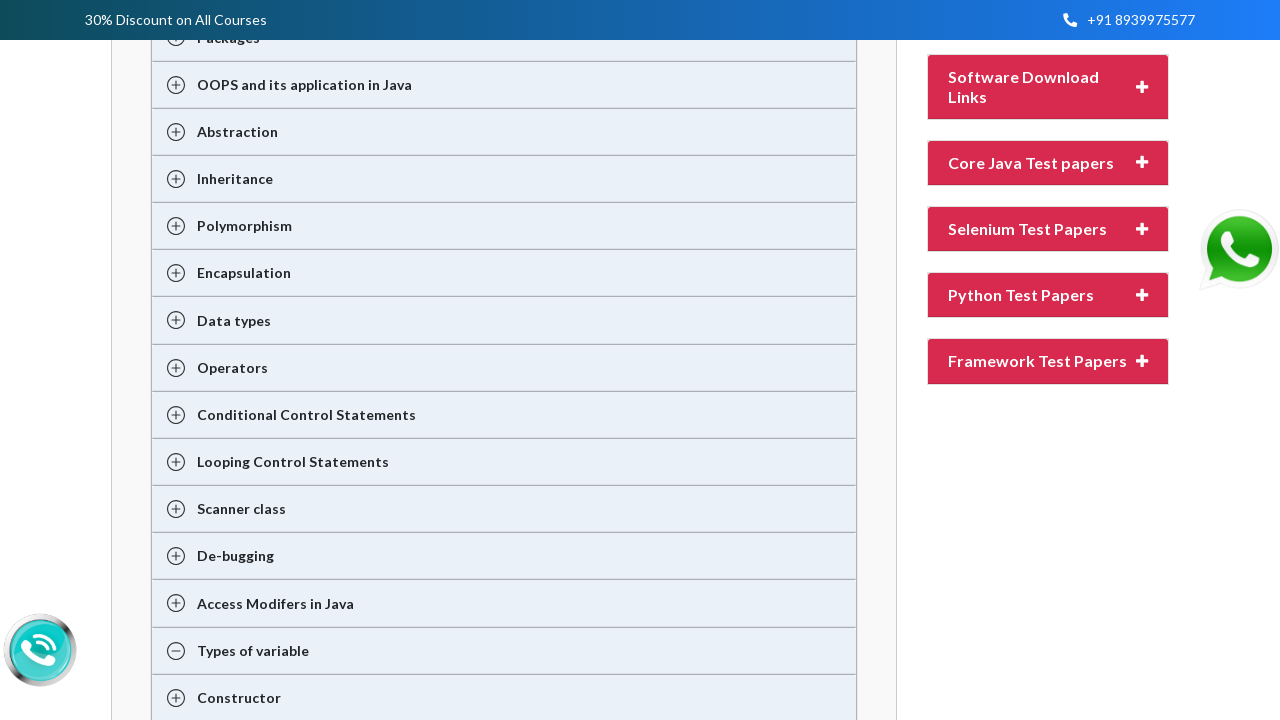

Waited for context menu to appear
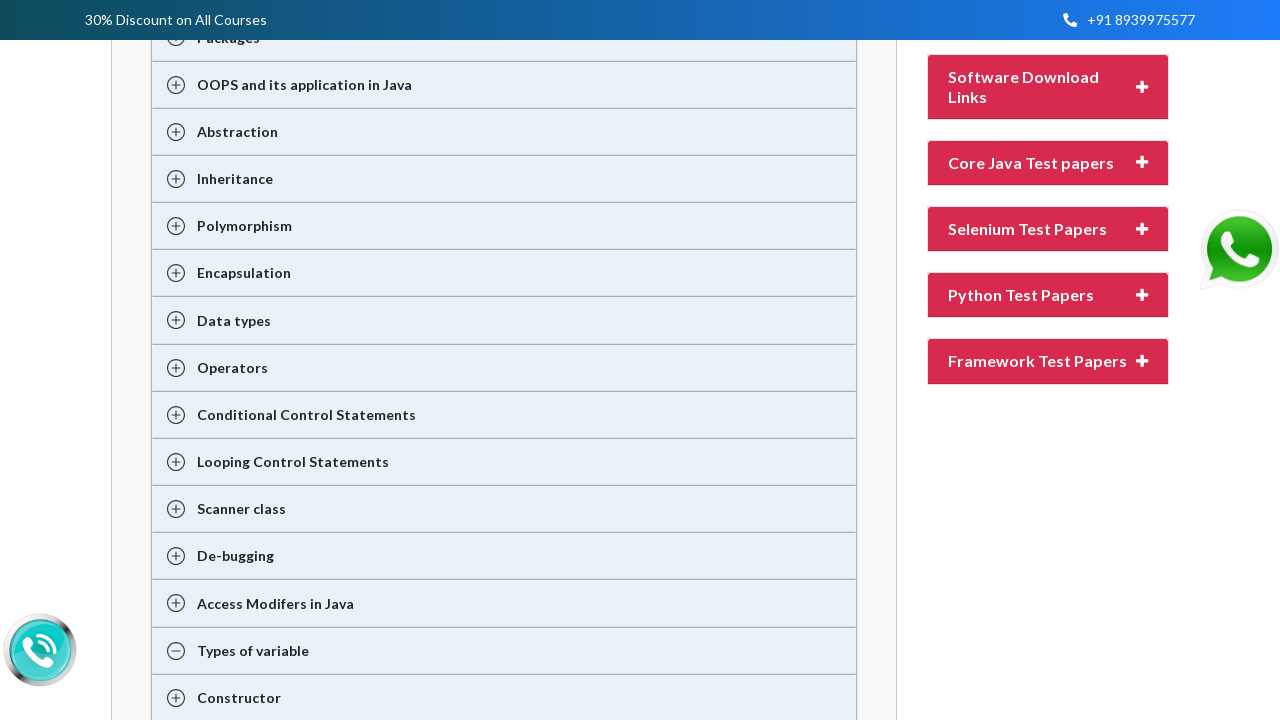

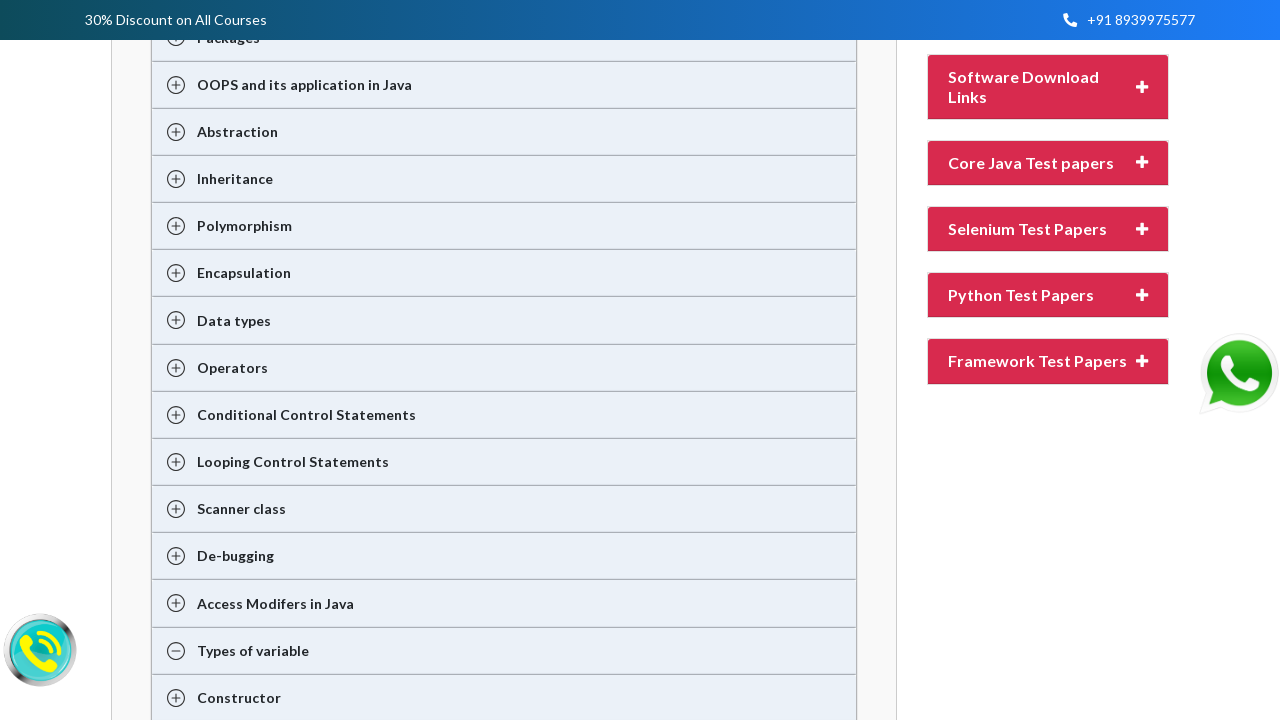